Tests that other controls are hidden when editing a todo item

Starting URL: https://demo.playwright.dev/todomvc

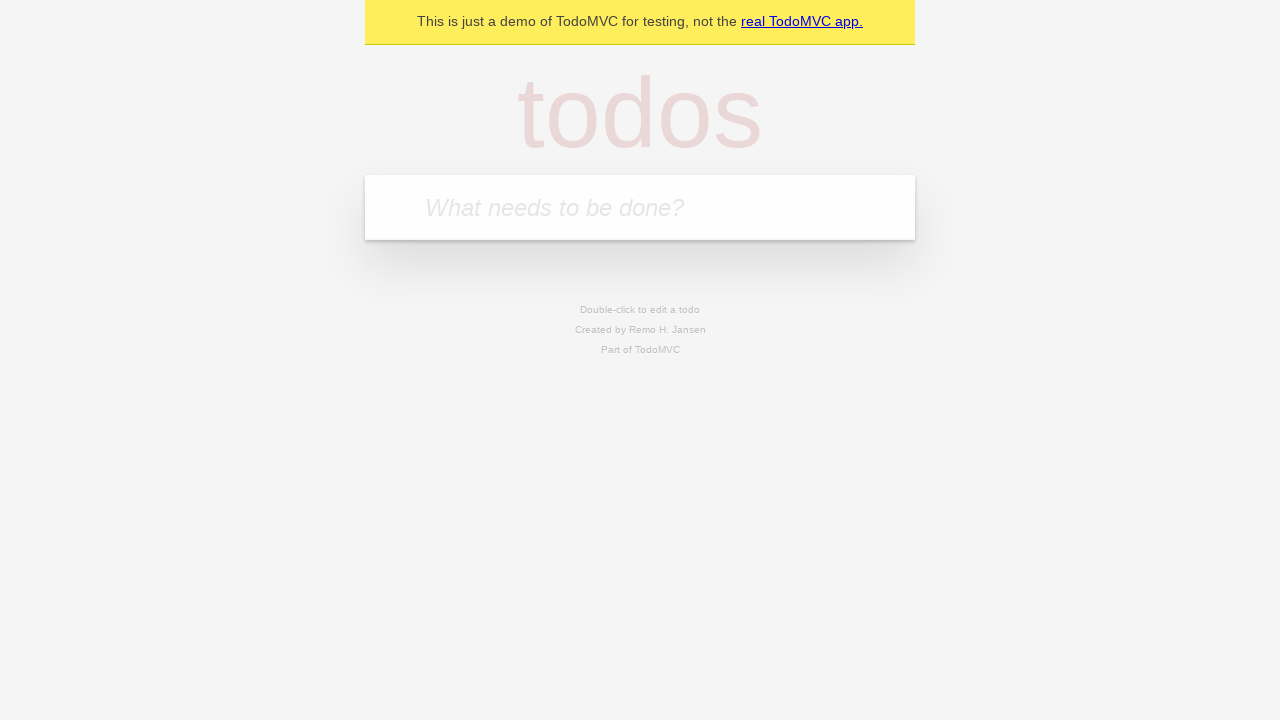

Filled input with 'buy some cheese' on internal:attr=[placeholder="What needs to be done?"i]
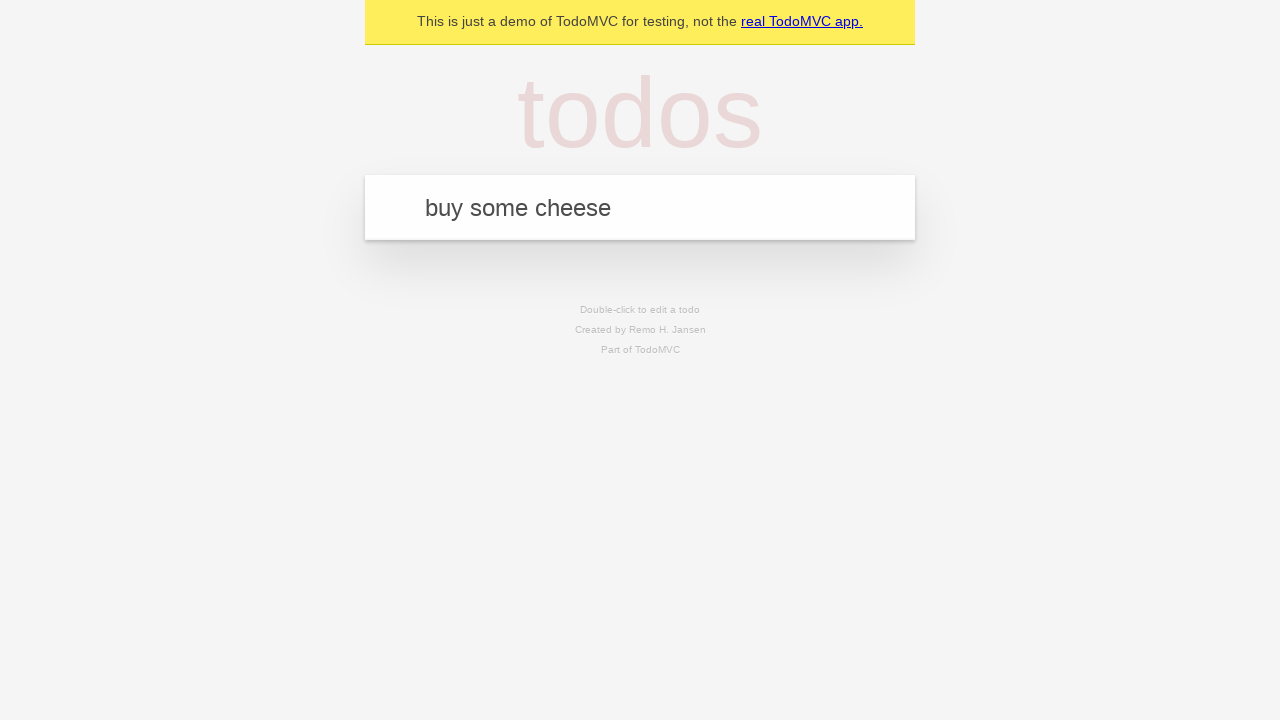

Pressed Enter to create first todo item on internal:attr=[placeholder="What needs to be done?"i]
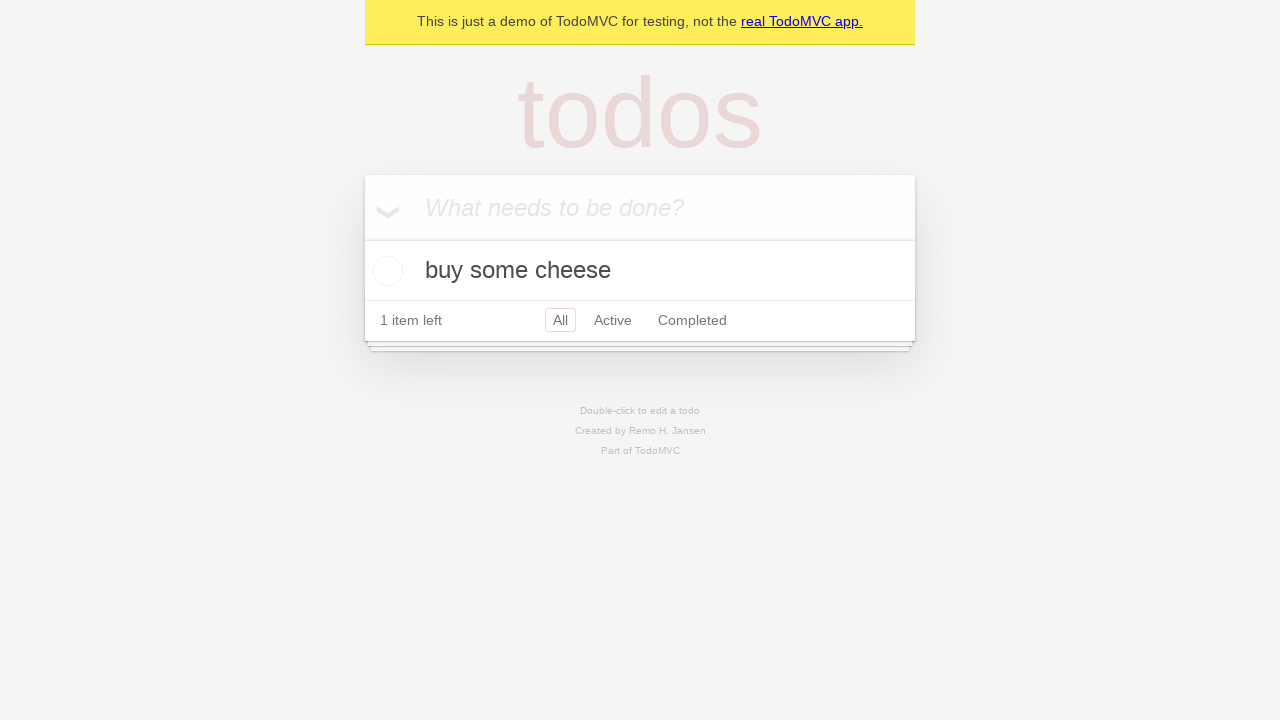

Filled input with 'feed the cat' on internal:attr=[placeholder="What needs to be done?"i]
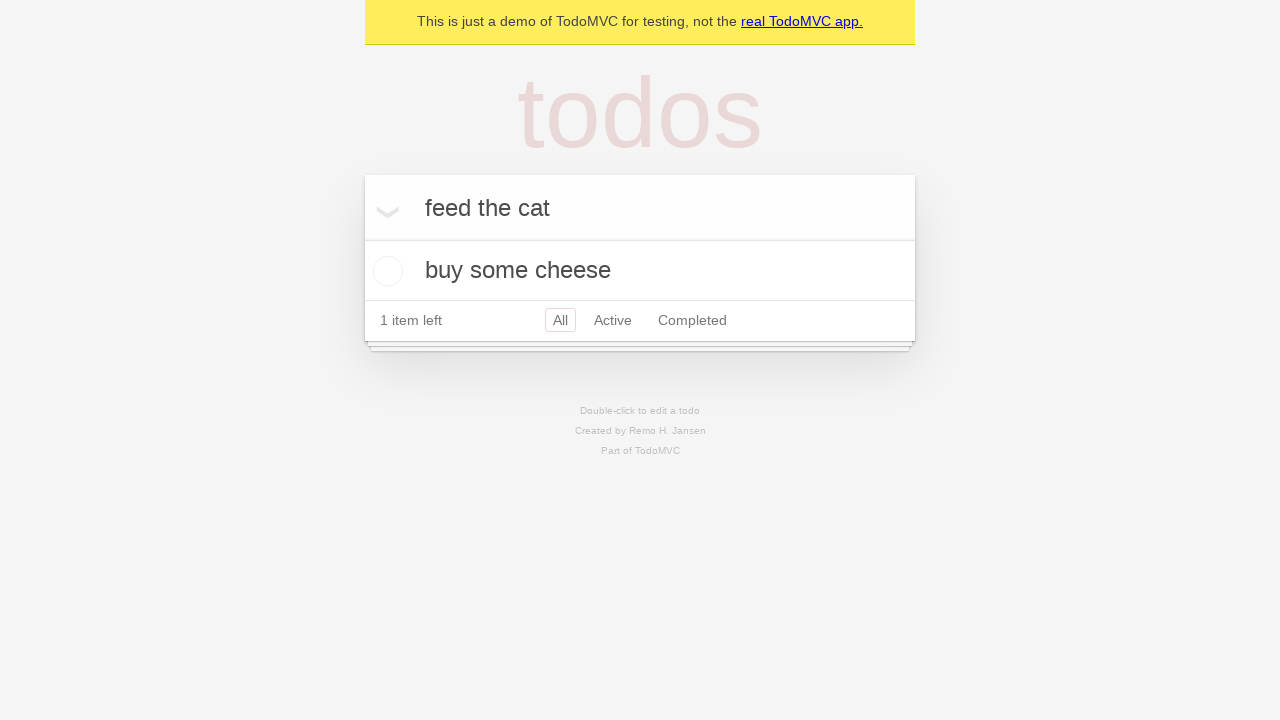

Pressed Enter to create second todo item on internal:attr=[placeholder="What needs to be done?"i]
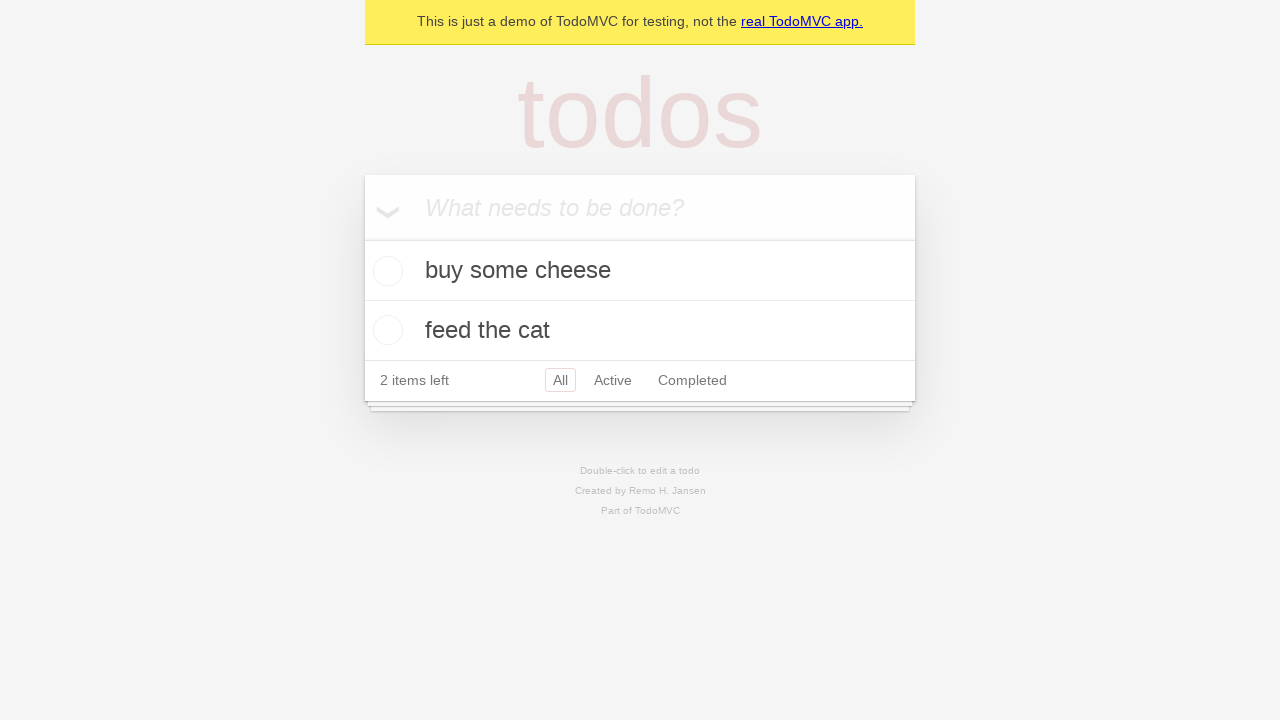

Filled input with 'book a doctors appointment' on internal:attr=[placeholder="What needs to be done?"i]
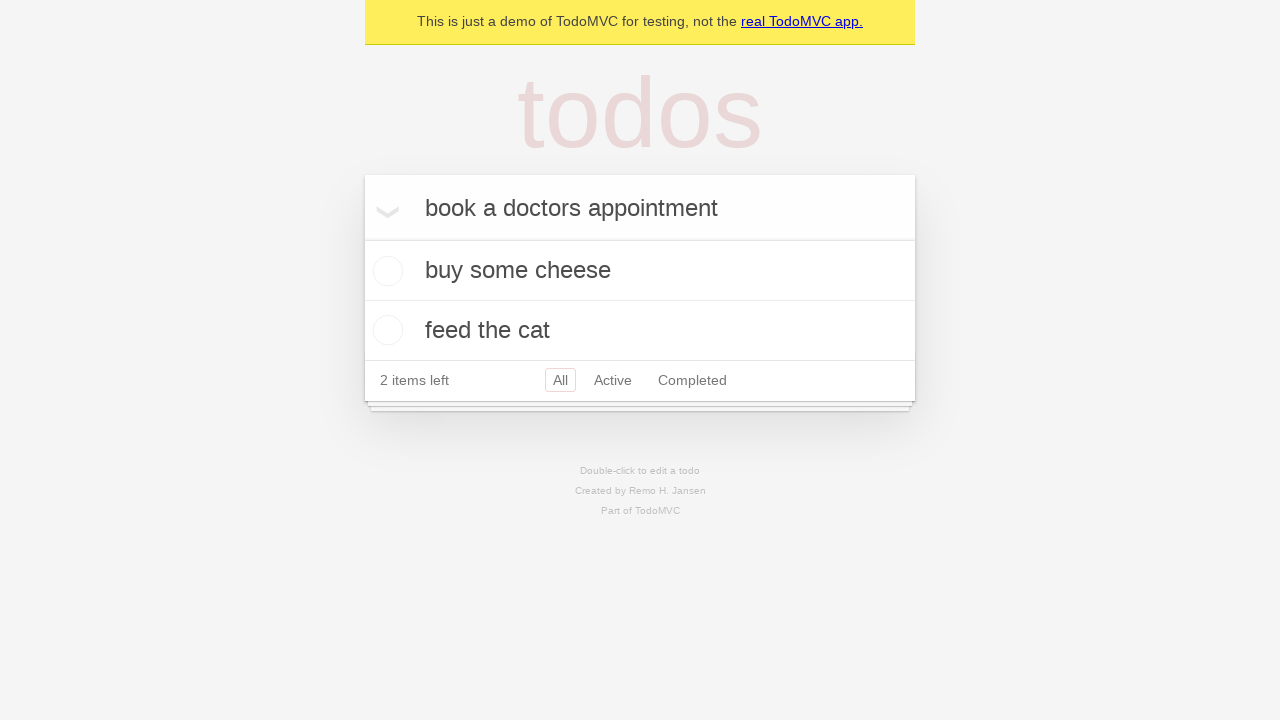

Pressed Enter to create third todo item on internal:attr=[placeholder="What needs to be done?"i]
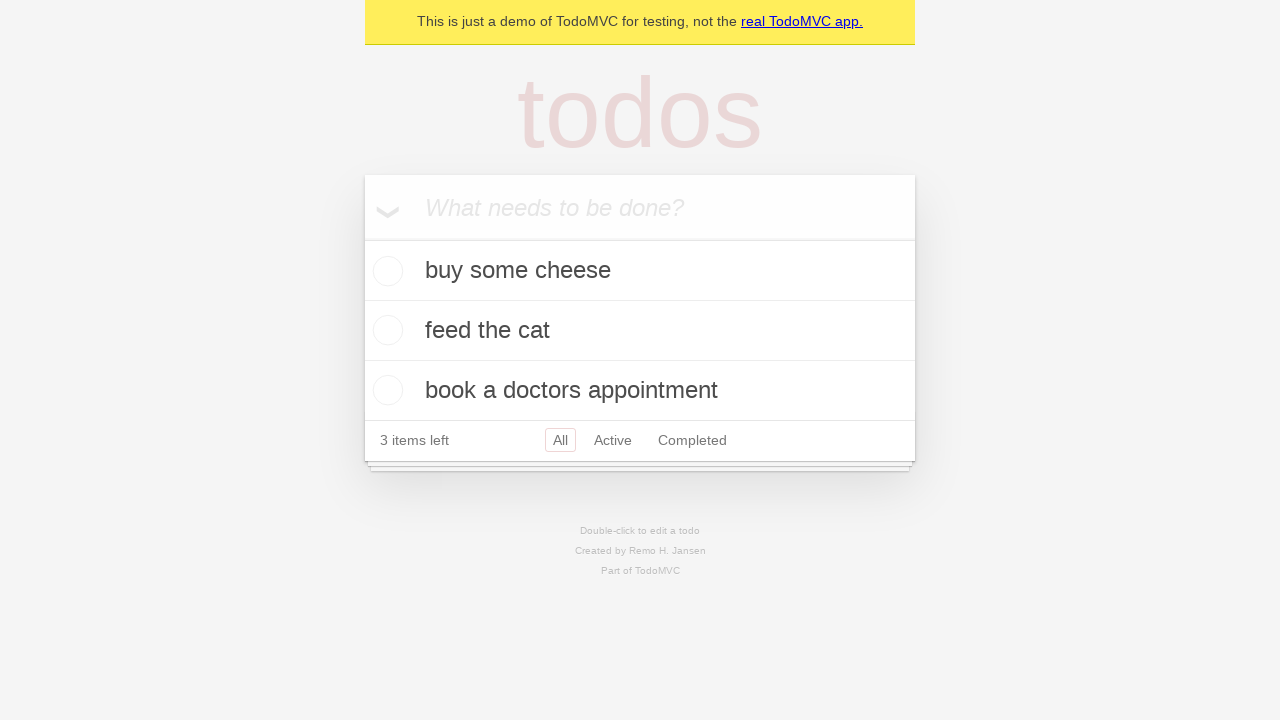

Waited for third todo item to be created
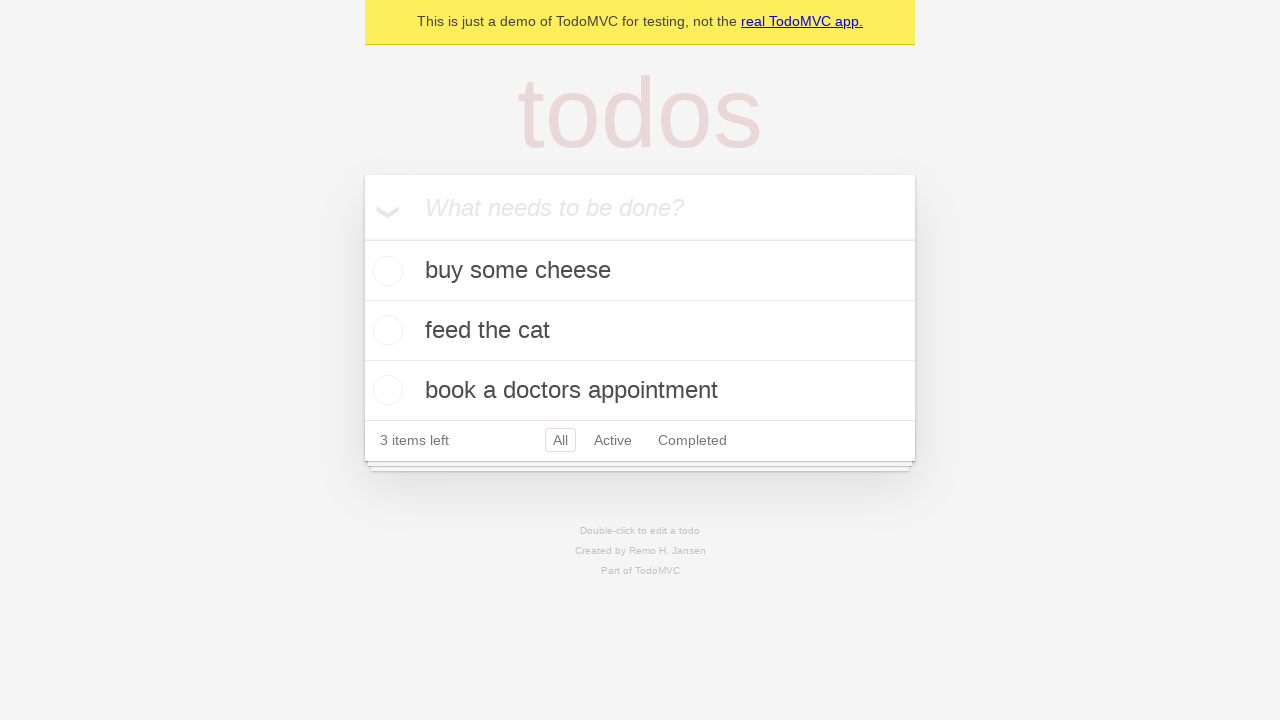

Double-clicked second todo item to enter edit mode at (640, 331) on [data-testid='todo-item'] >> nth=1
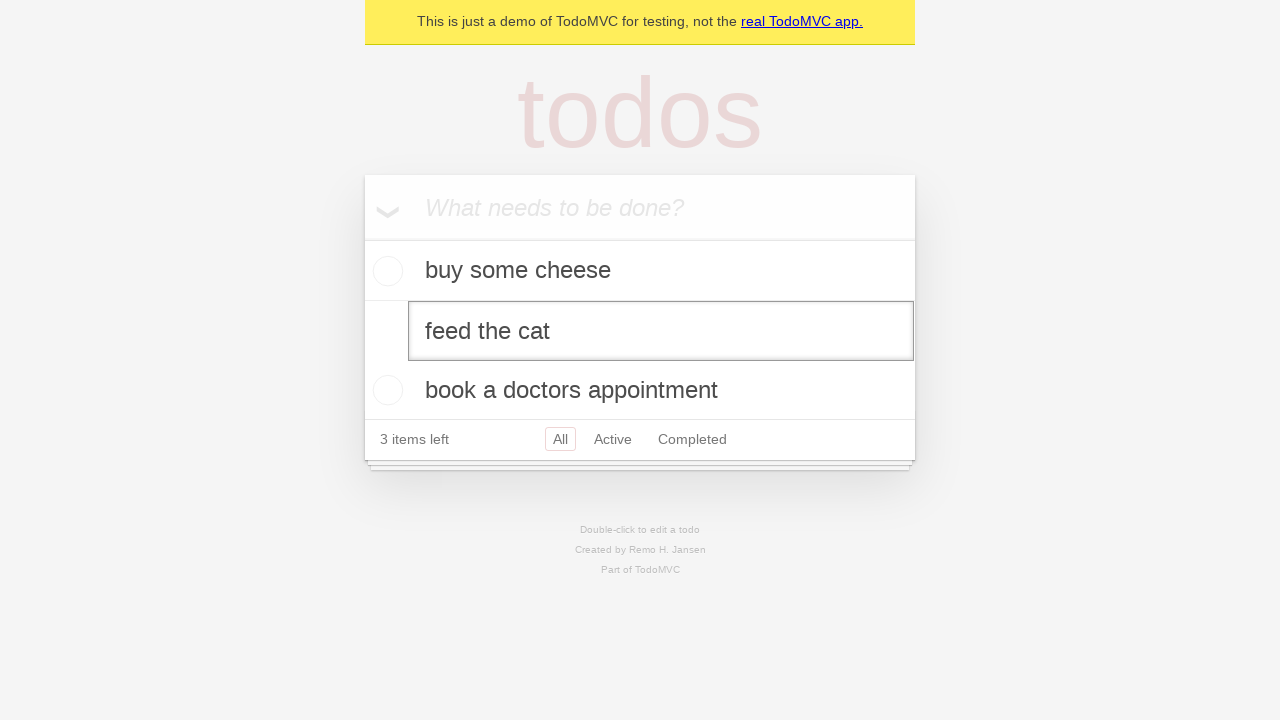

Waited for edit textbox to appear for second todo item
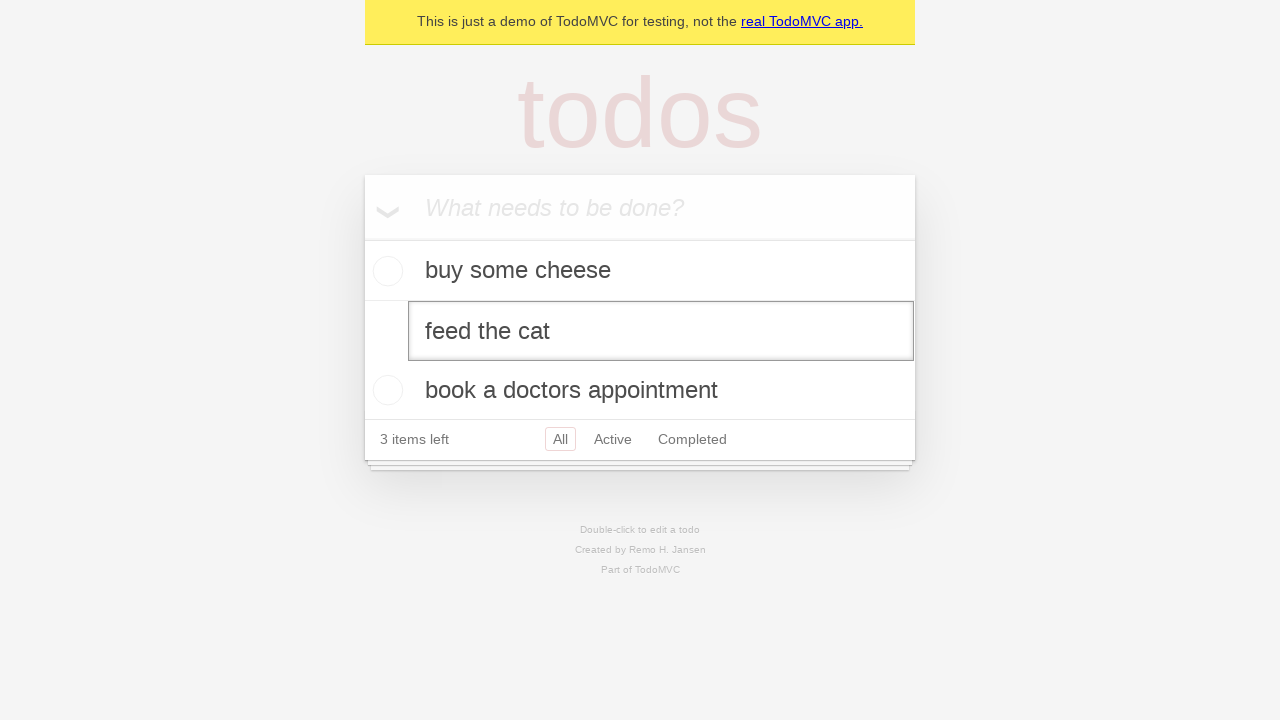

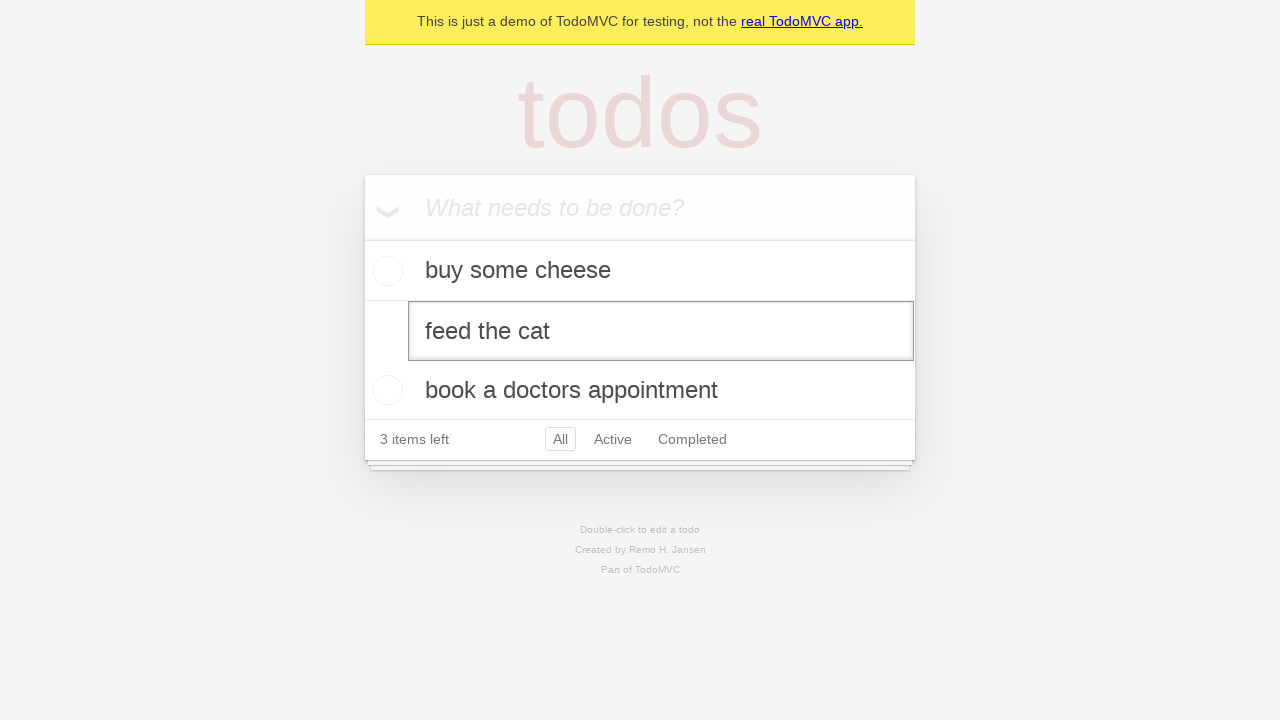